Tests drag-and-drop functionality and slider manipulation on a shopping page, then retrieves product details including name, quantity, and price

Starting URL: http://webapps.tekstac.com/OnlineShopping/fashion.html

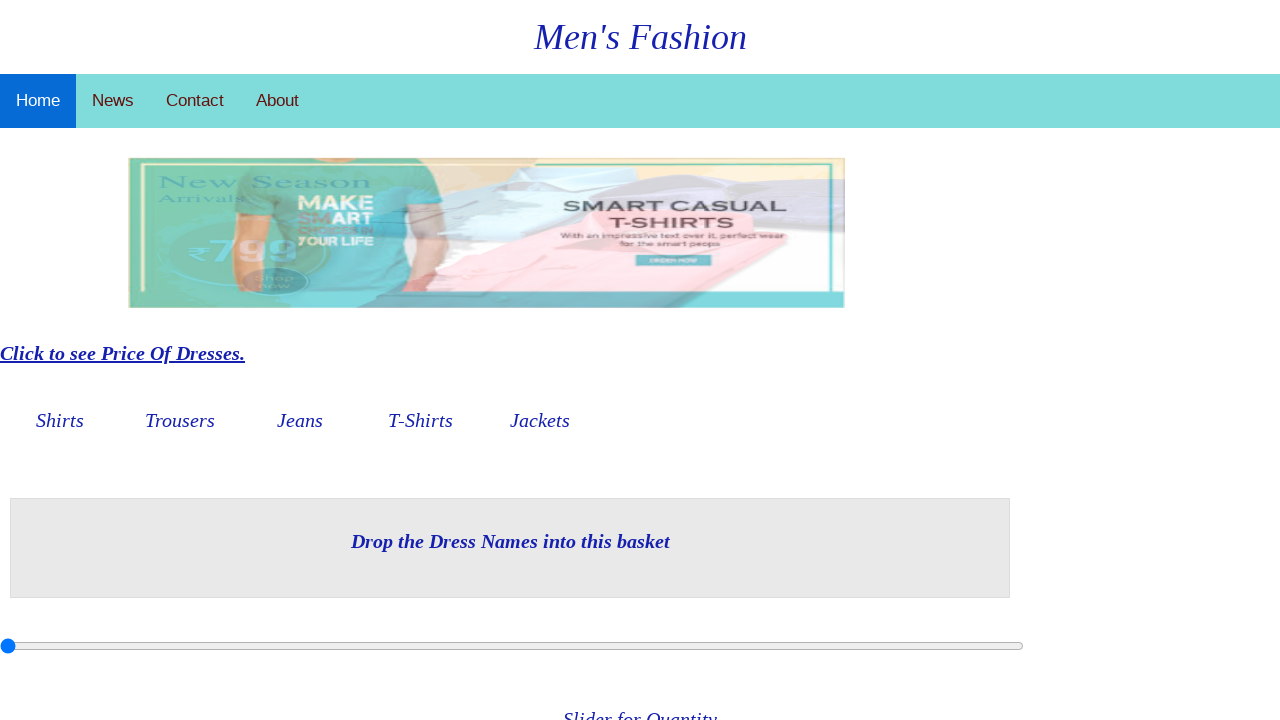

Dragged product to shopping cart at (510, 548)
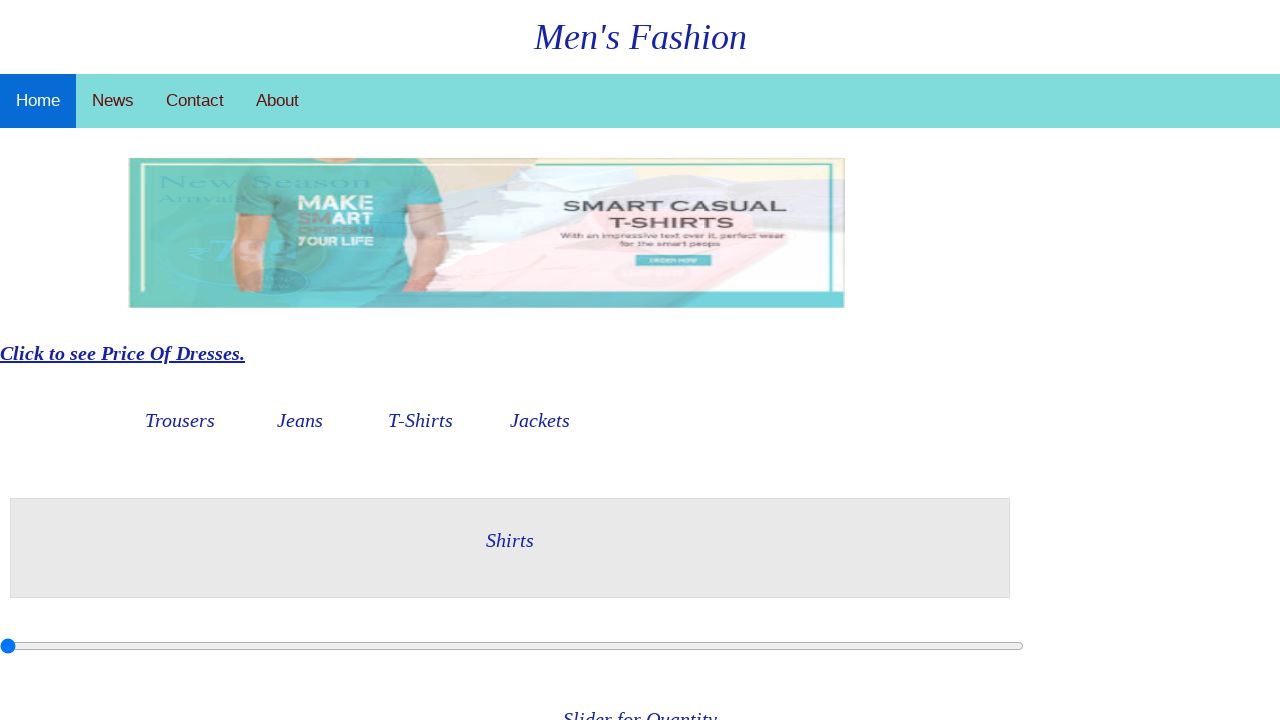

Moved mouse to slider center position at (512, 646)
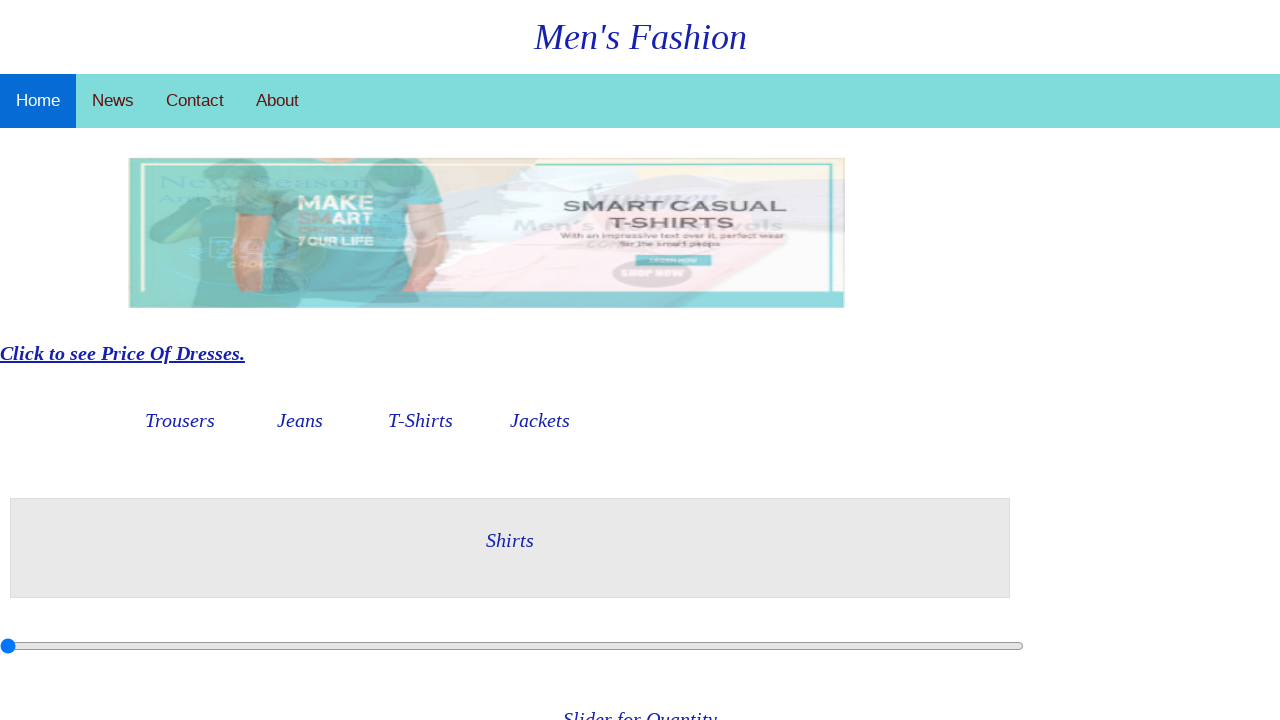

Pressed mouse button down on slider at (512, 646)
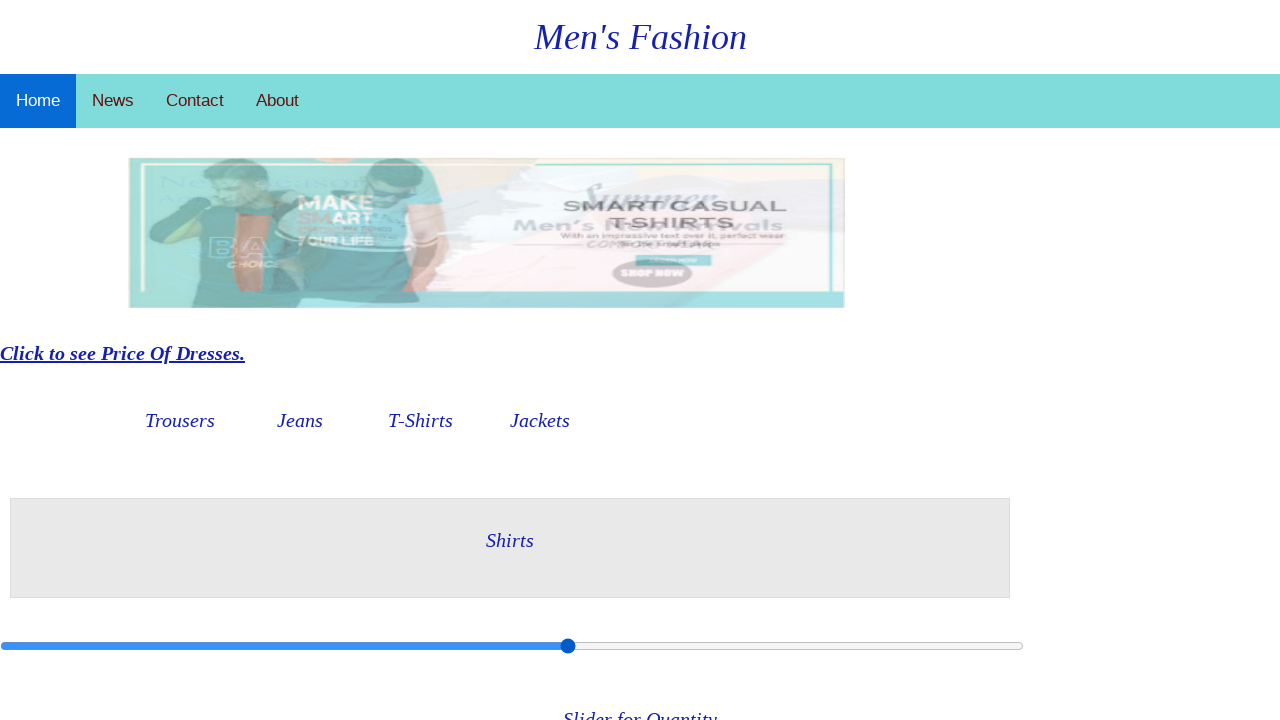

Dragged slider left by 10 pixels to adjust quantity to 5 kg at (502, 646)
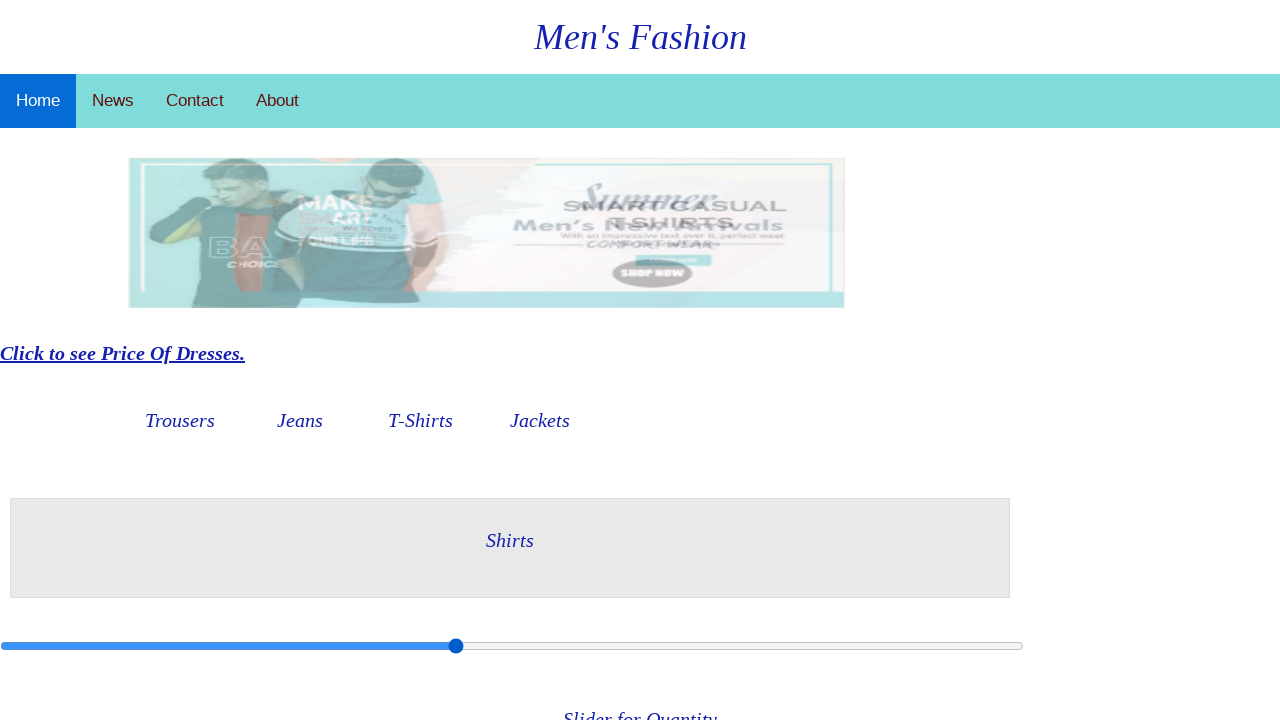

Released mouse button after slider adjustment at (502, 646)
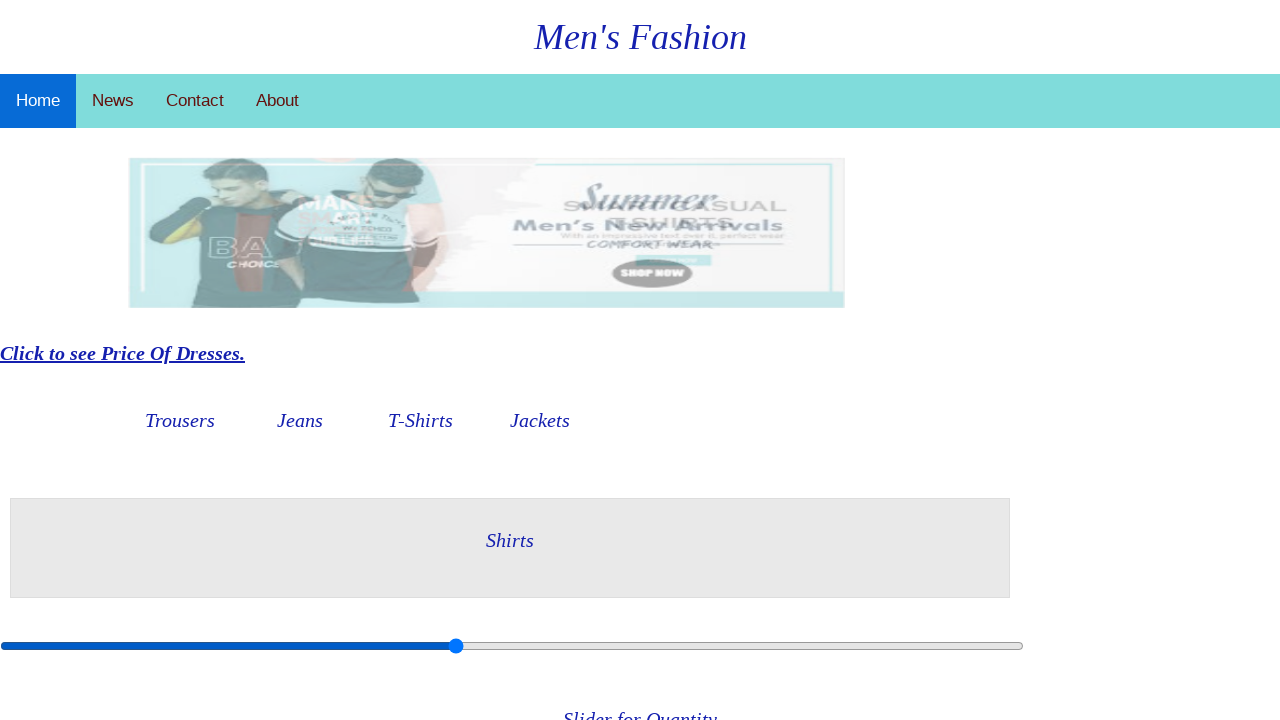

Waited 500ms for product details to update
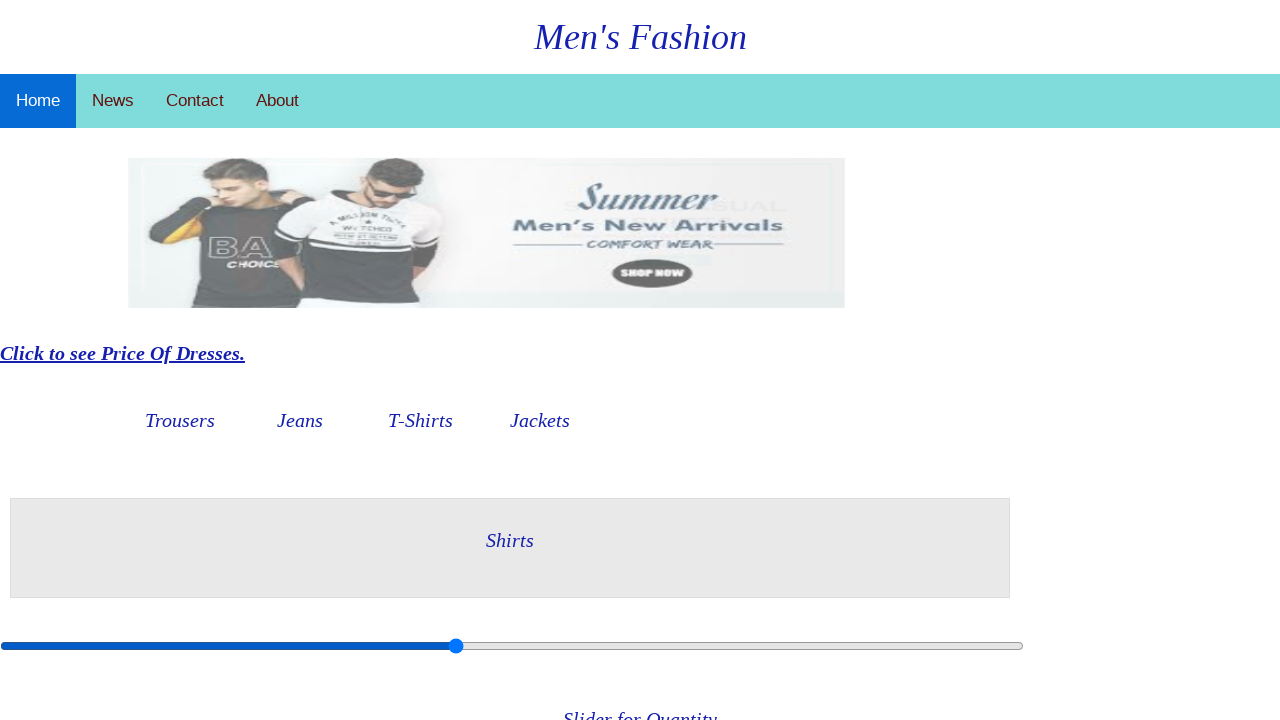

Product details element loaded
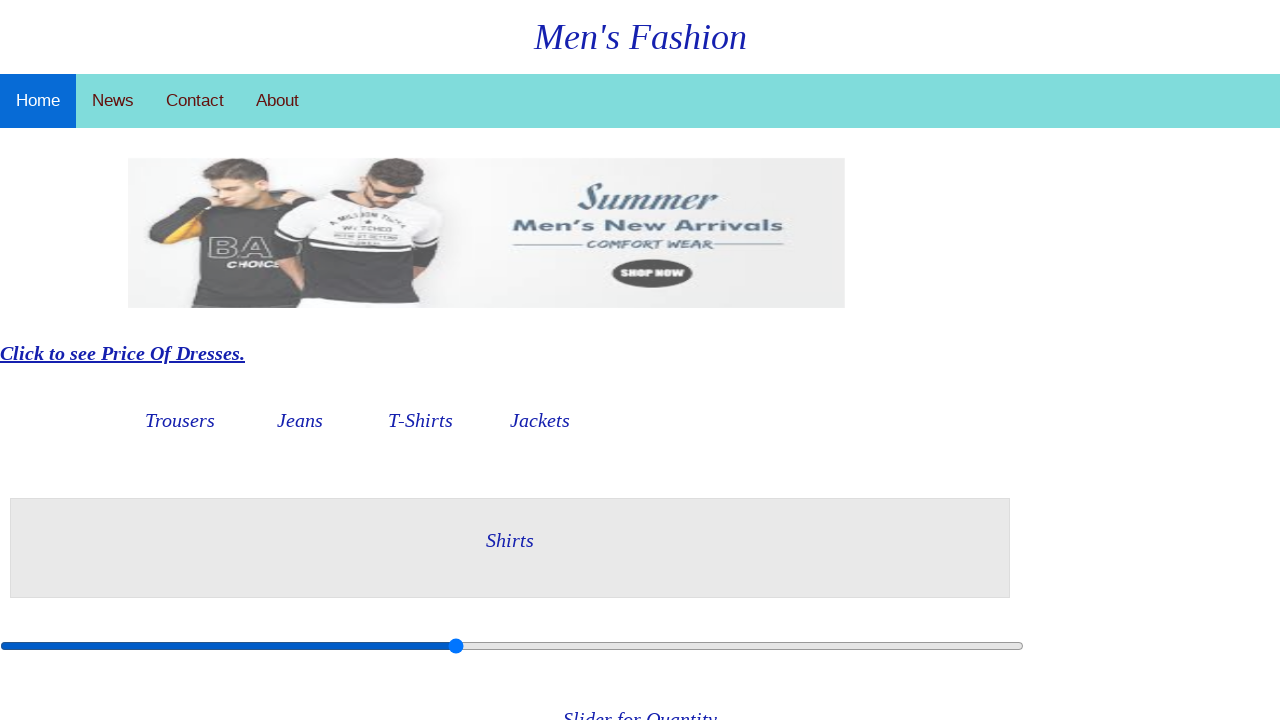

Product quantity/number field loaded
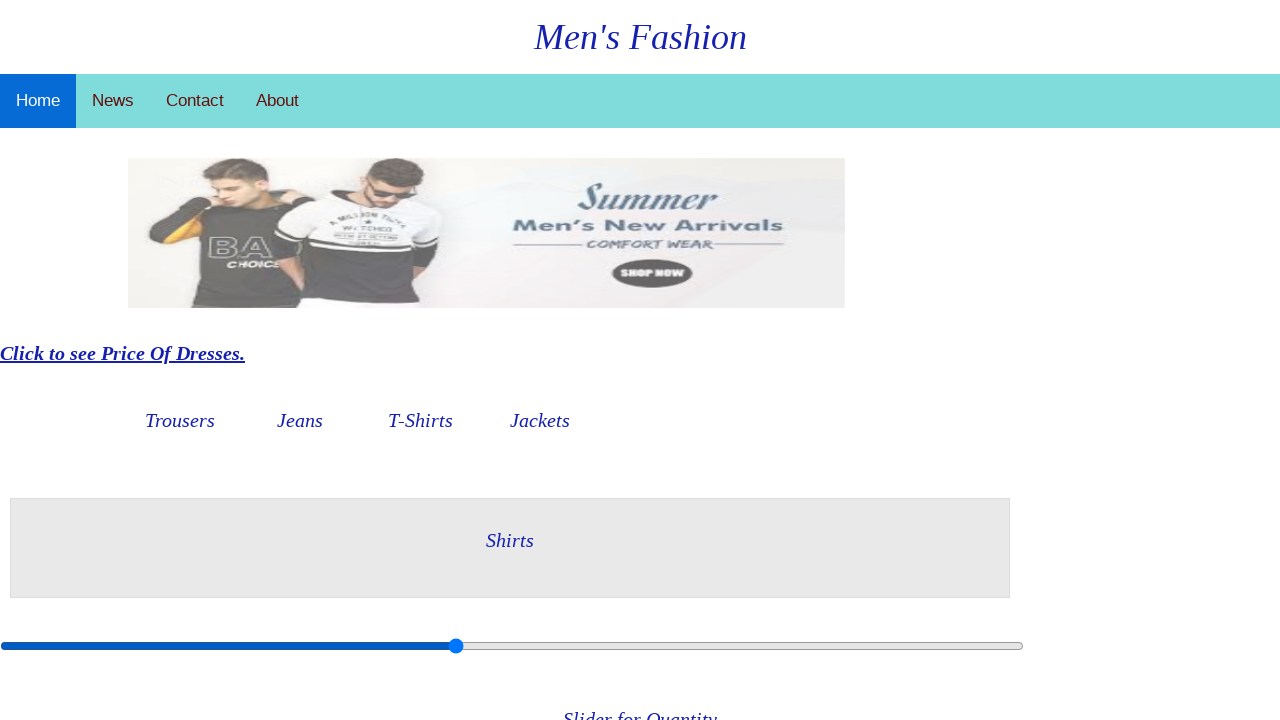

Product price field loaded
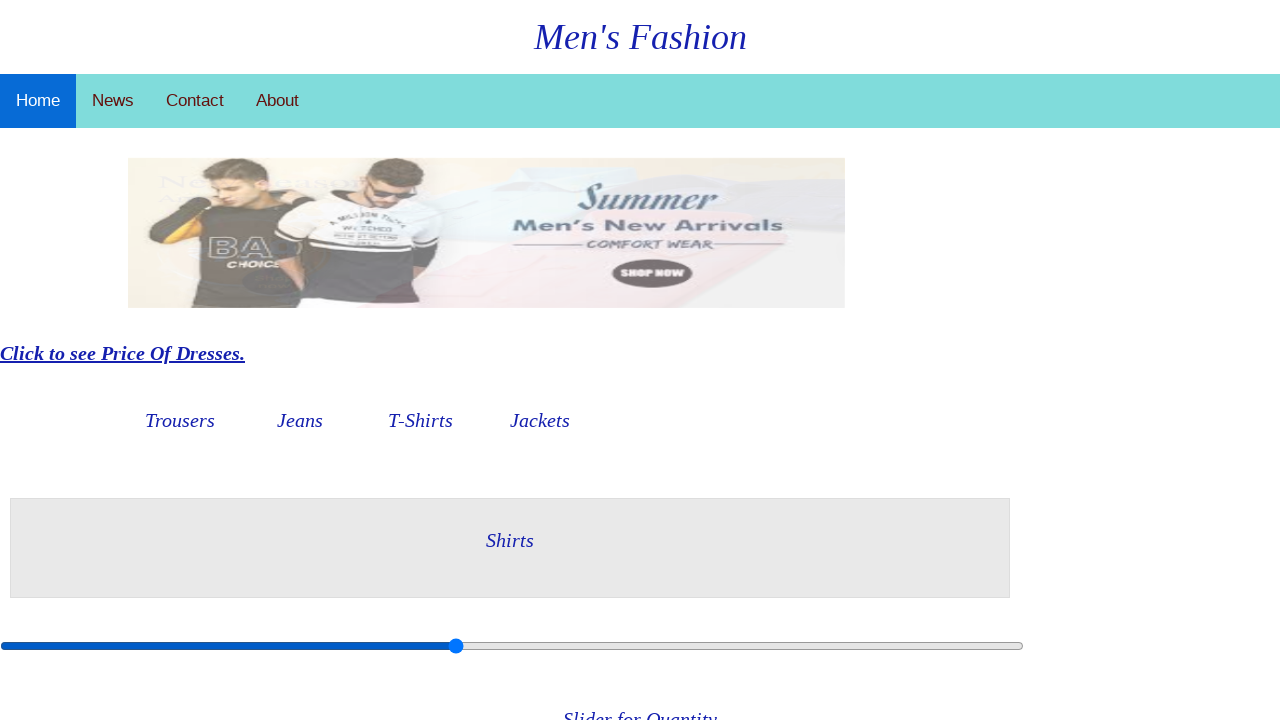

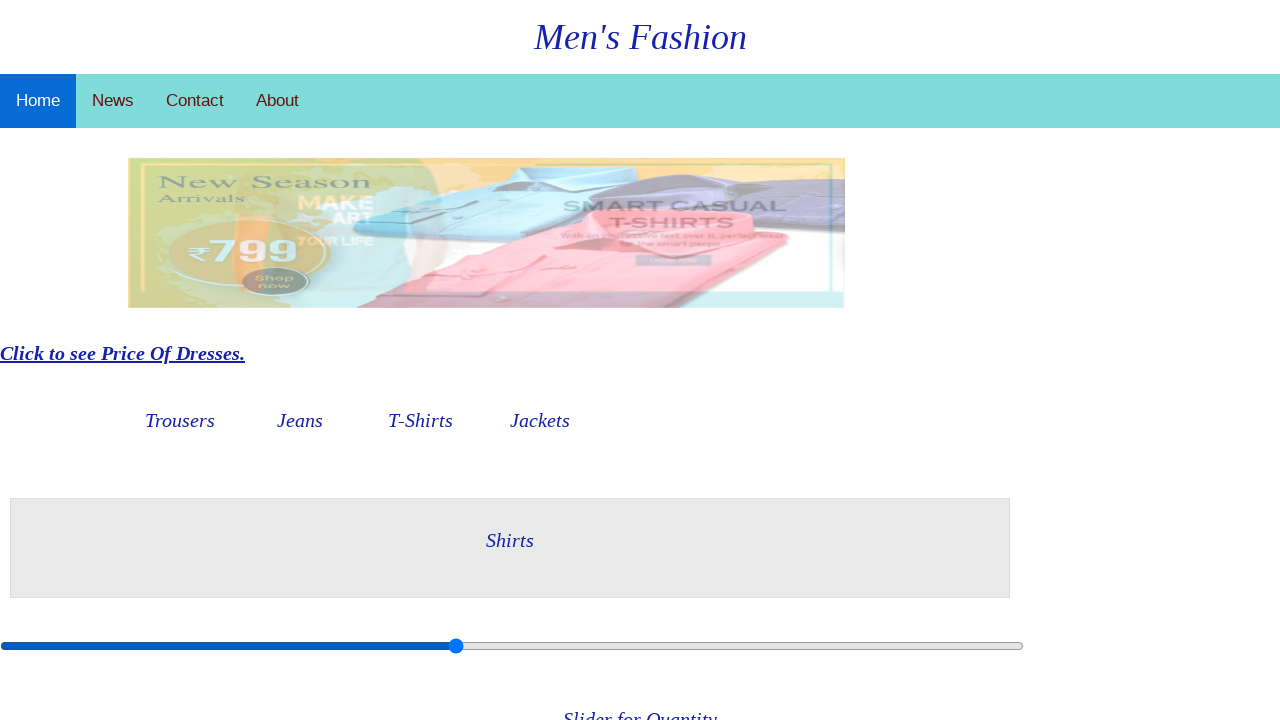